Tests text input fields by filling in first name and last name

Starting URL: https://trytestingthis.netlify.app/

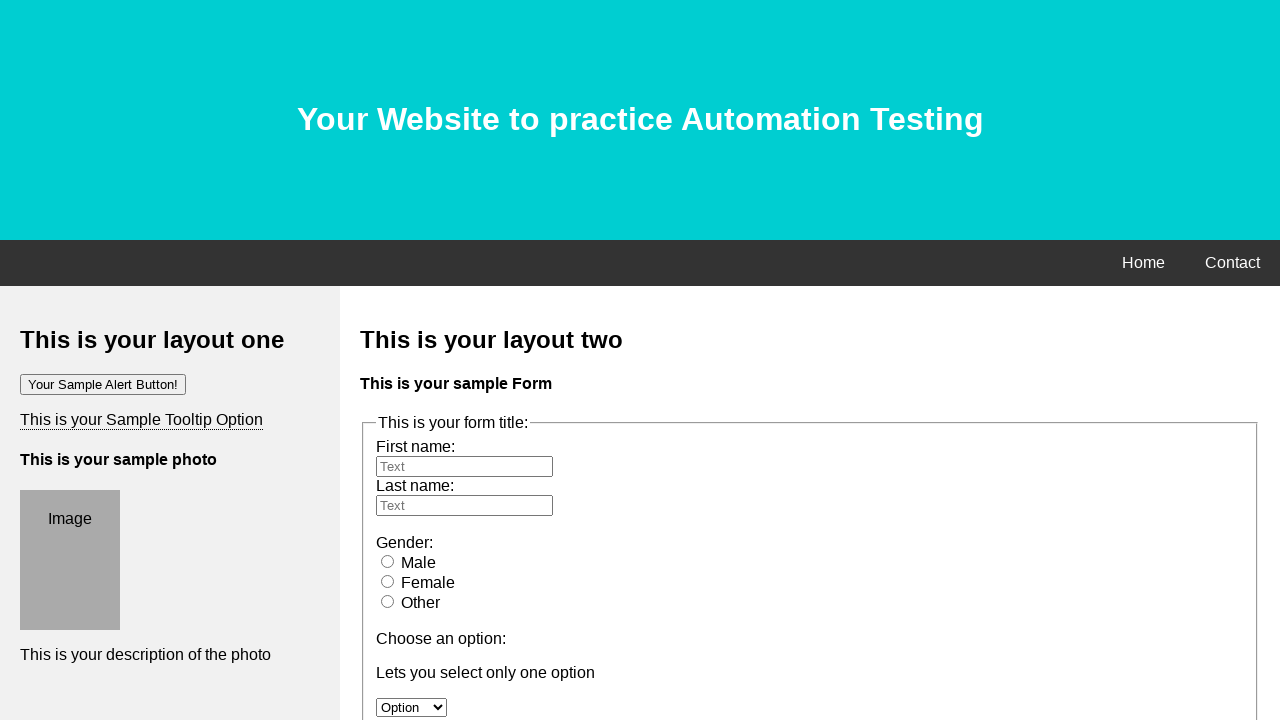

Filled first name field with 'Saai' on input[name='fname']
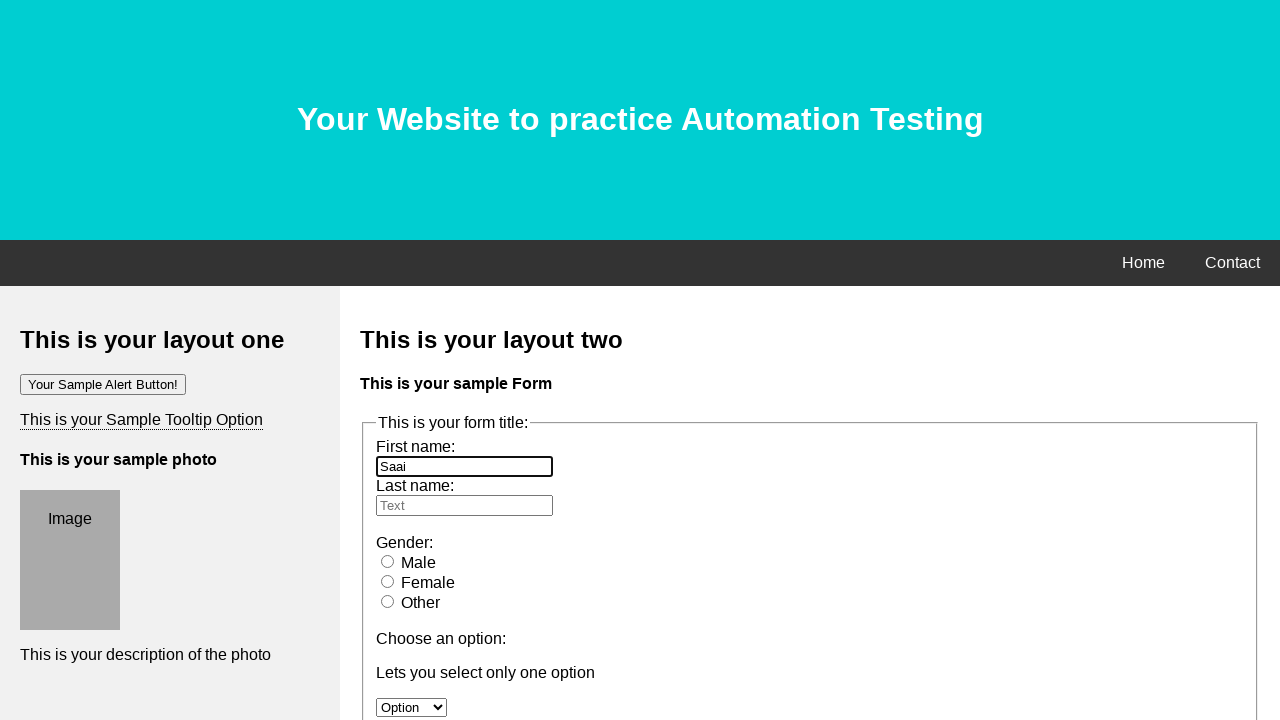

Filled last name field with 'Uvan' on input[name='lname']
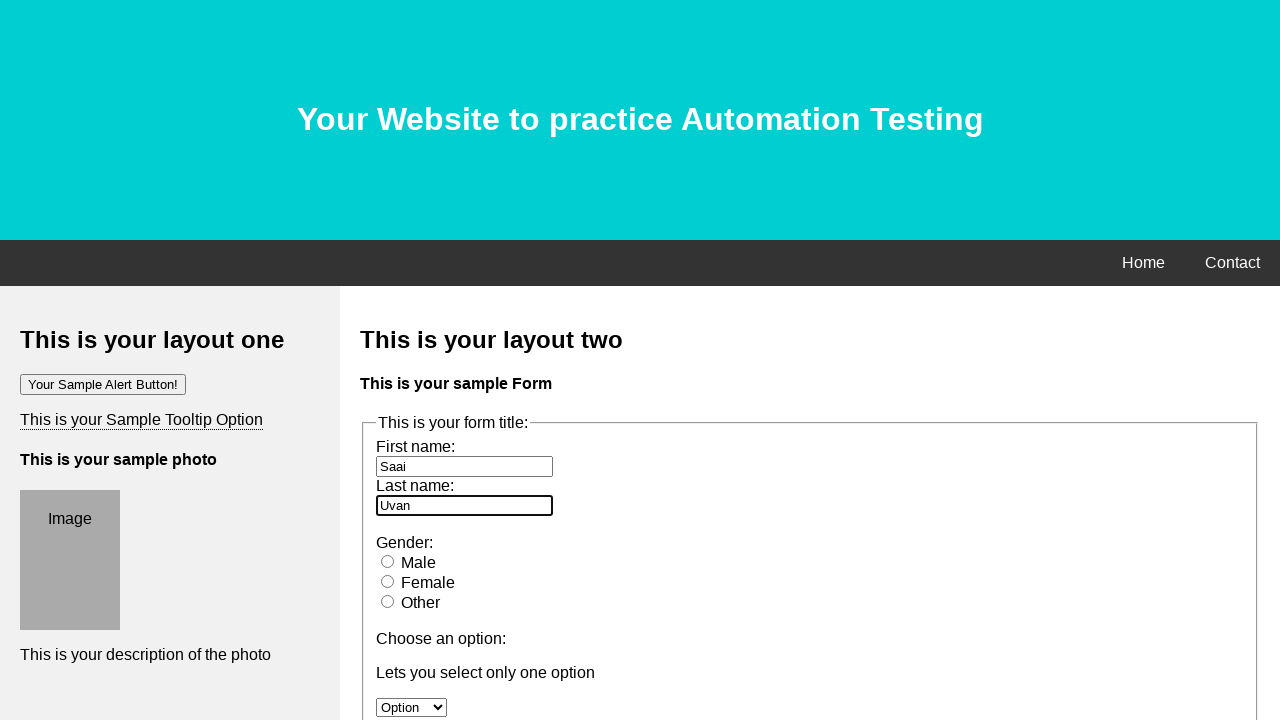

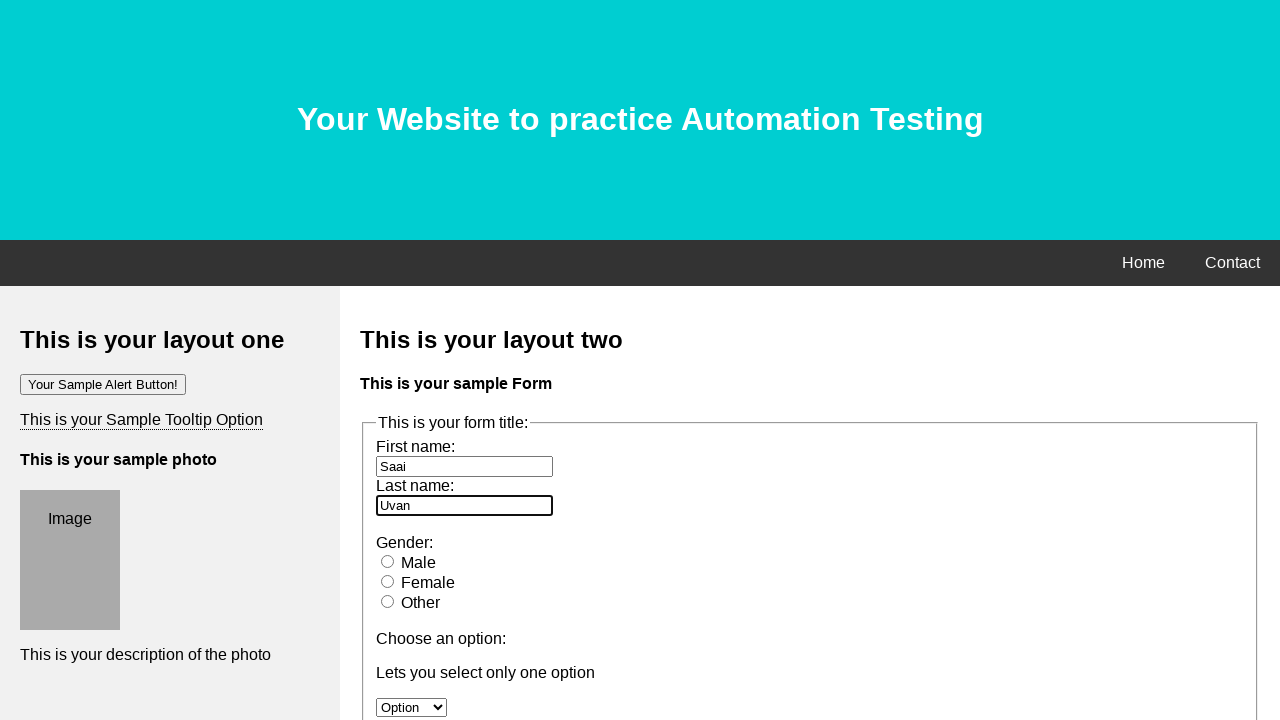